Clicks the "Get started" link on the Playwright homepage and verifies navigation to the Installation page

Starting URL: https://playwright.dev/

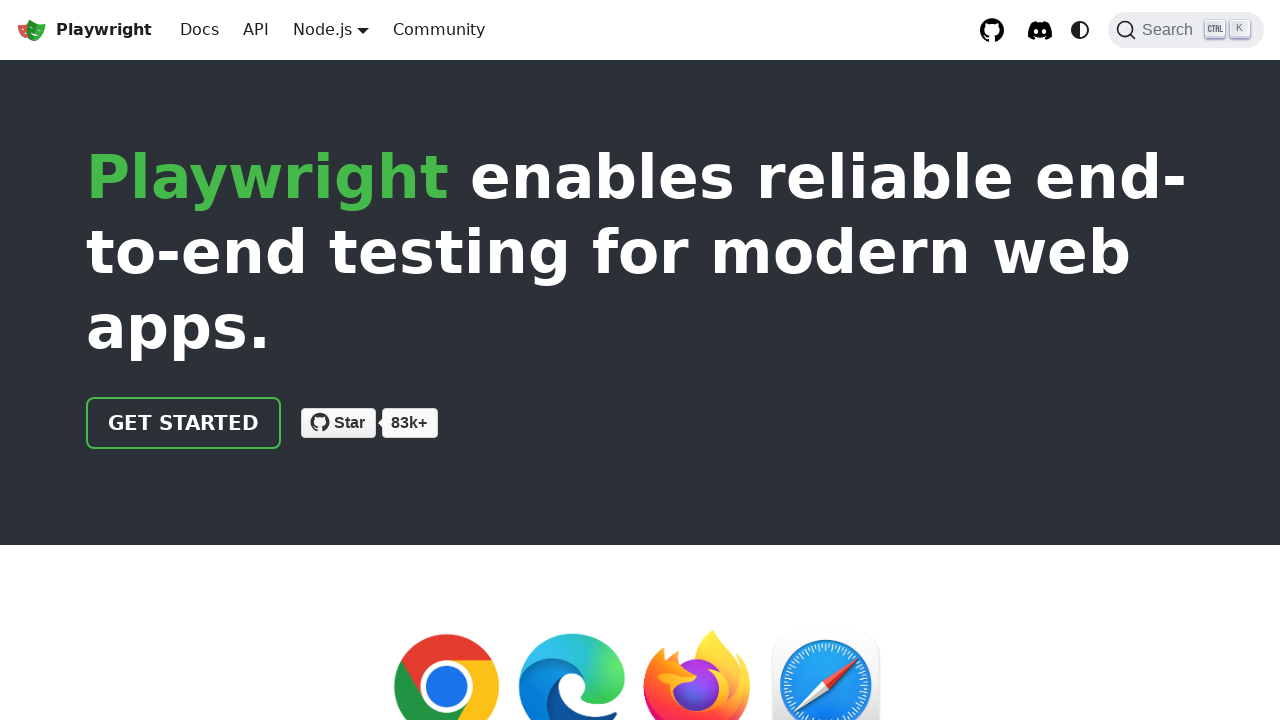

Clicked the 'Get started' link on Playwright homepage at (184, 423) on internal:role=link[name="Get started"i]
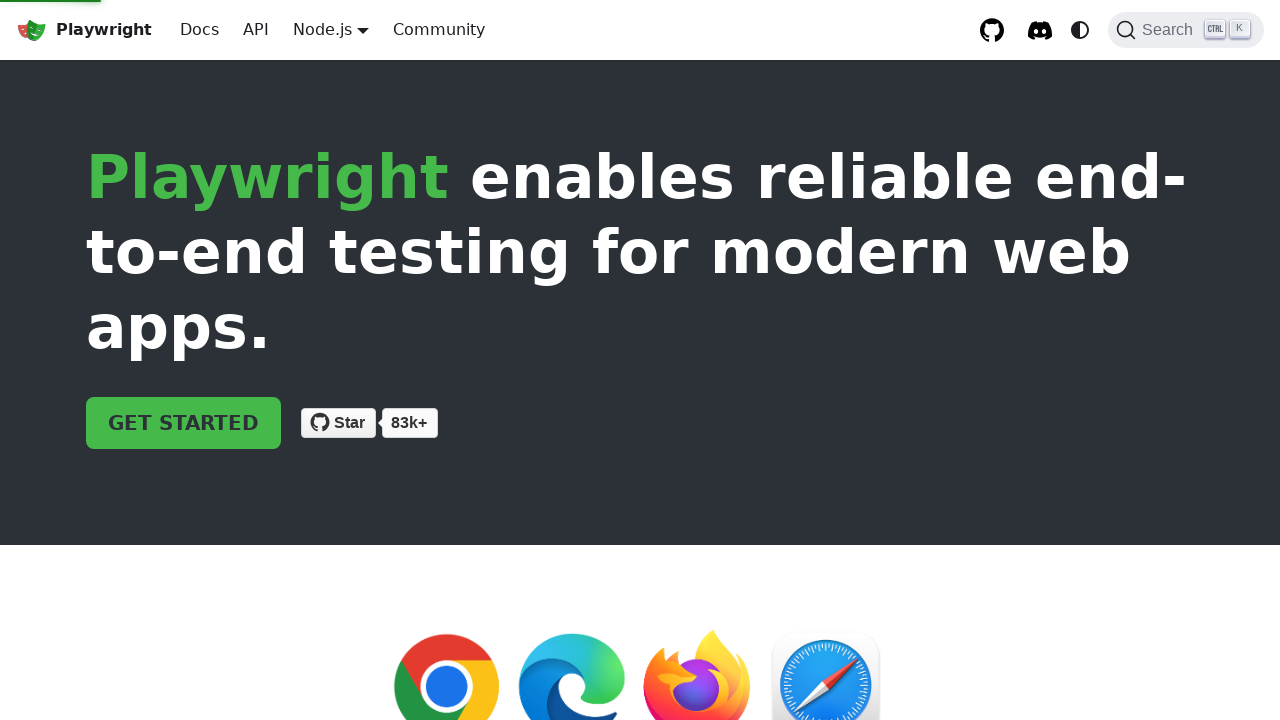

Verified that Installation heading is visible on the page
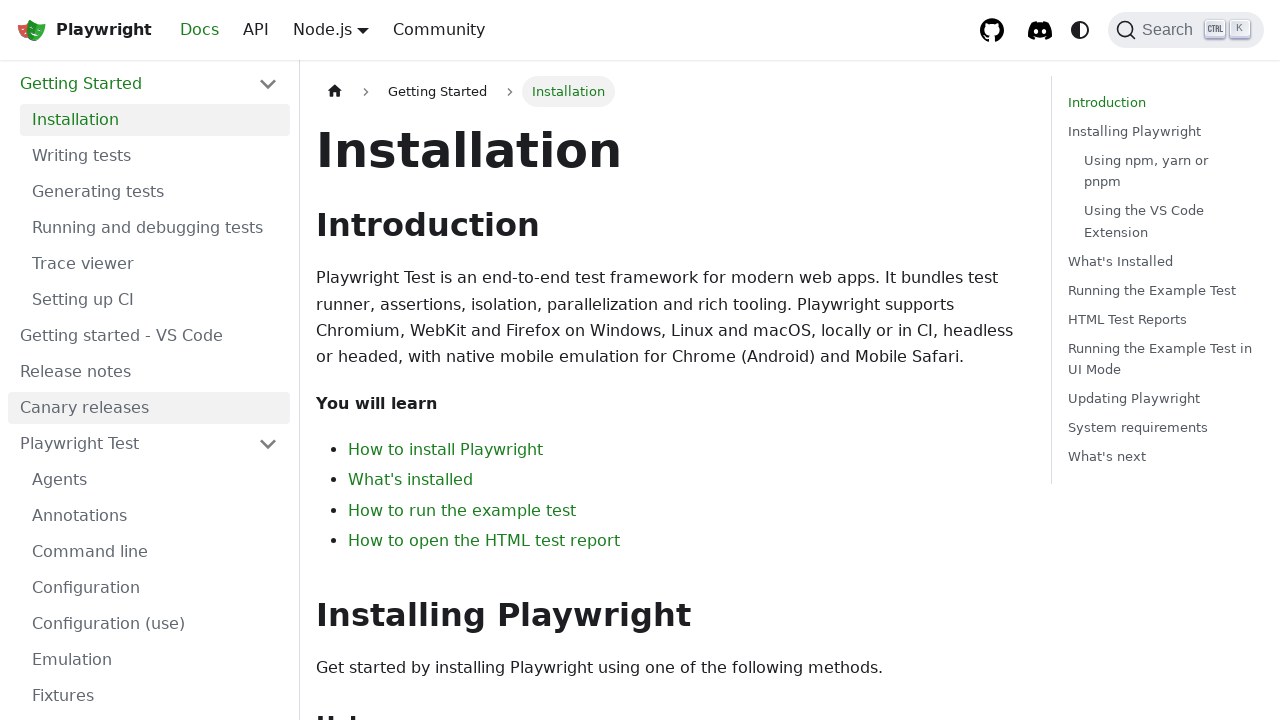

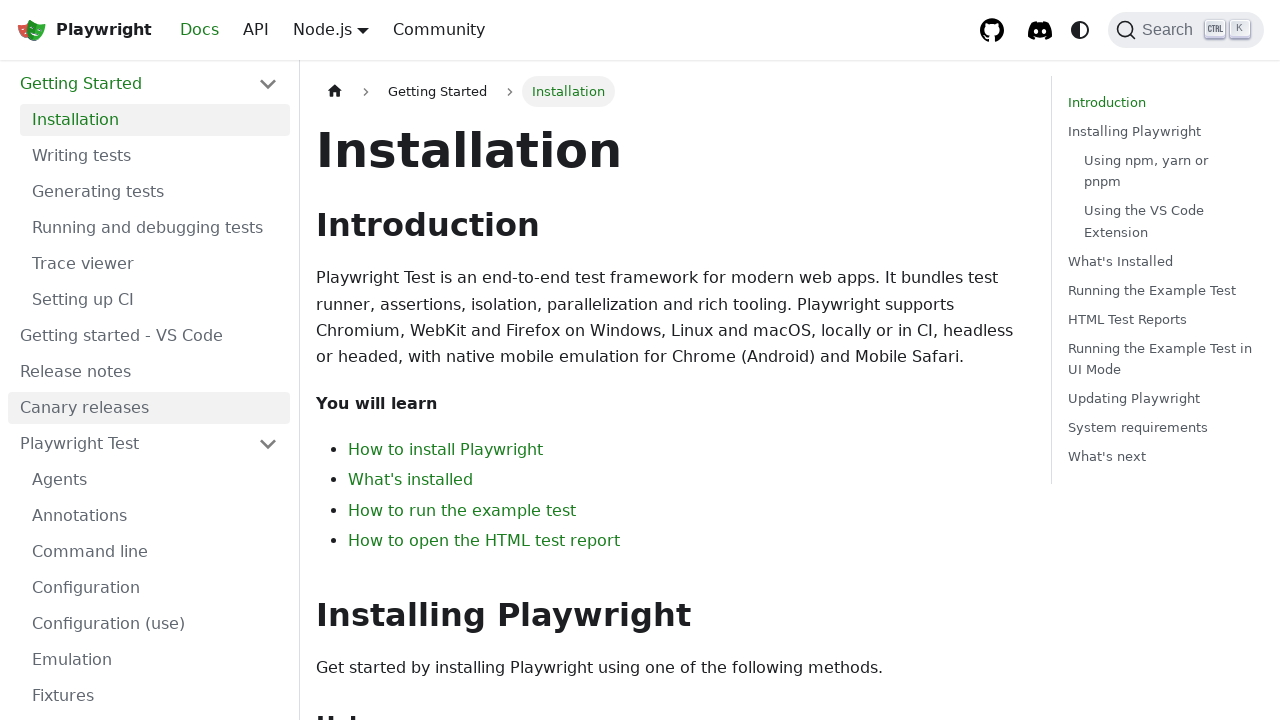